Tests the add/remove elements functionality by clicking the "Add Element" button to create a "Delete" button, verifying it appears, then clicking "Delete" and verifying it disappears.

Starting URL: https://practice.cydeo.com/add_remove_elements/

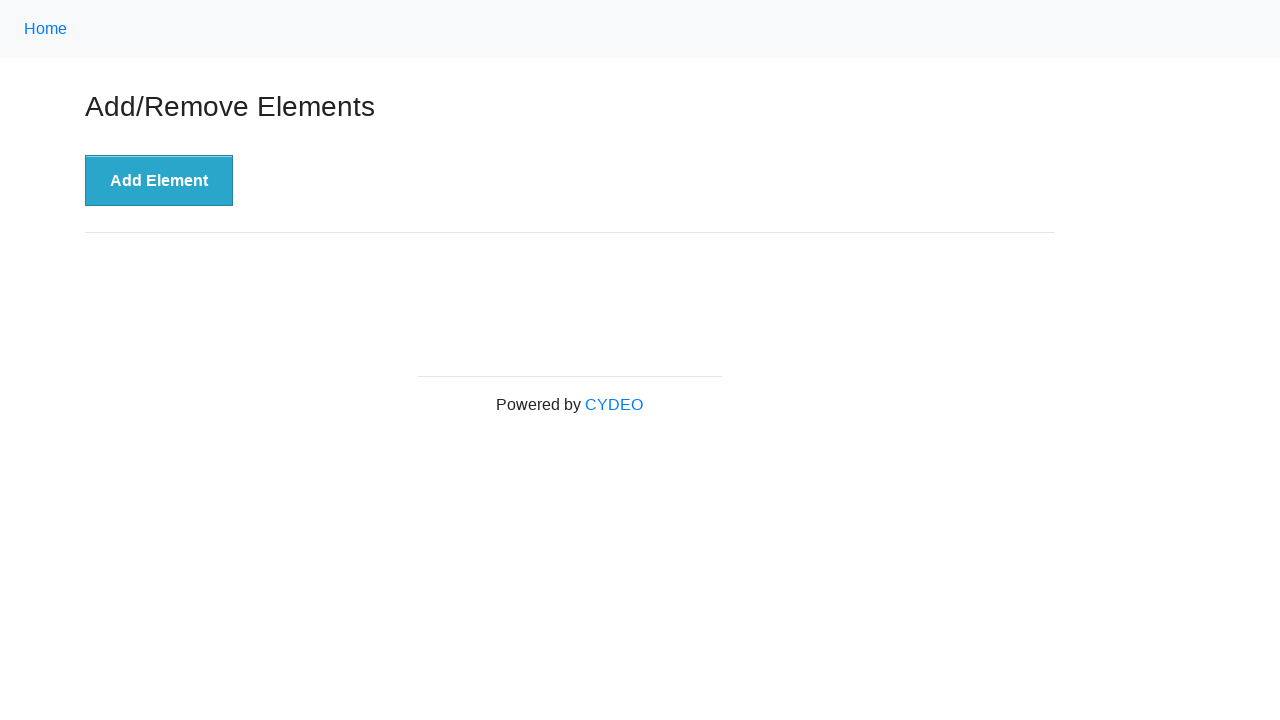

Clicked 'Add Element' button at (159, 181) on xpath=//button[.='Add Element']
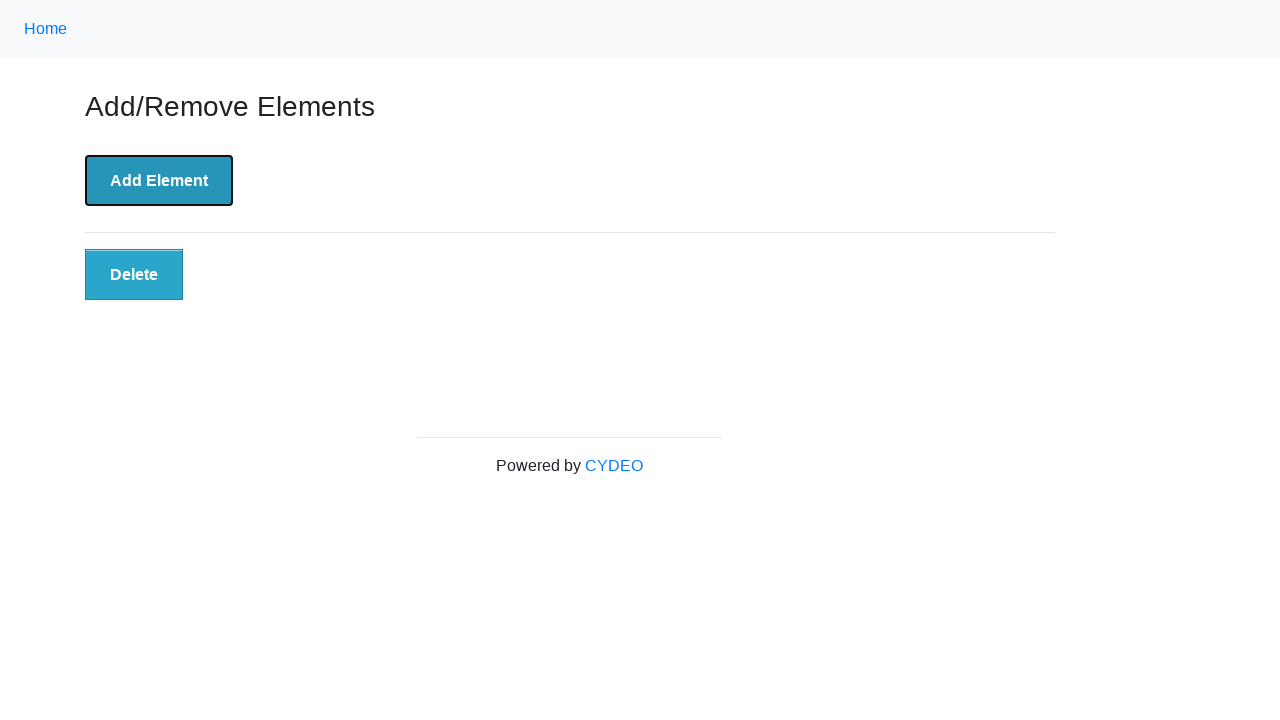

Located 'Delete' button element
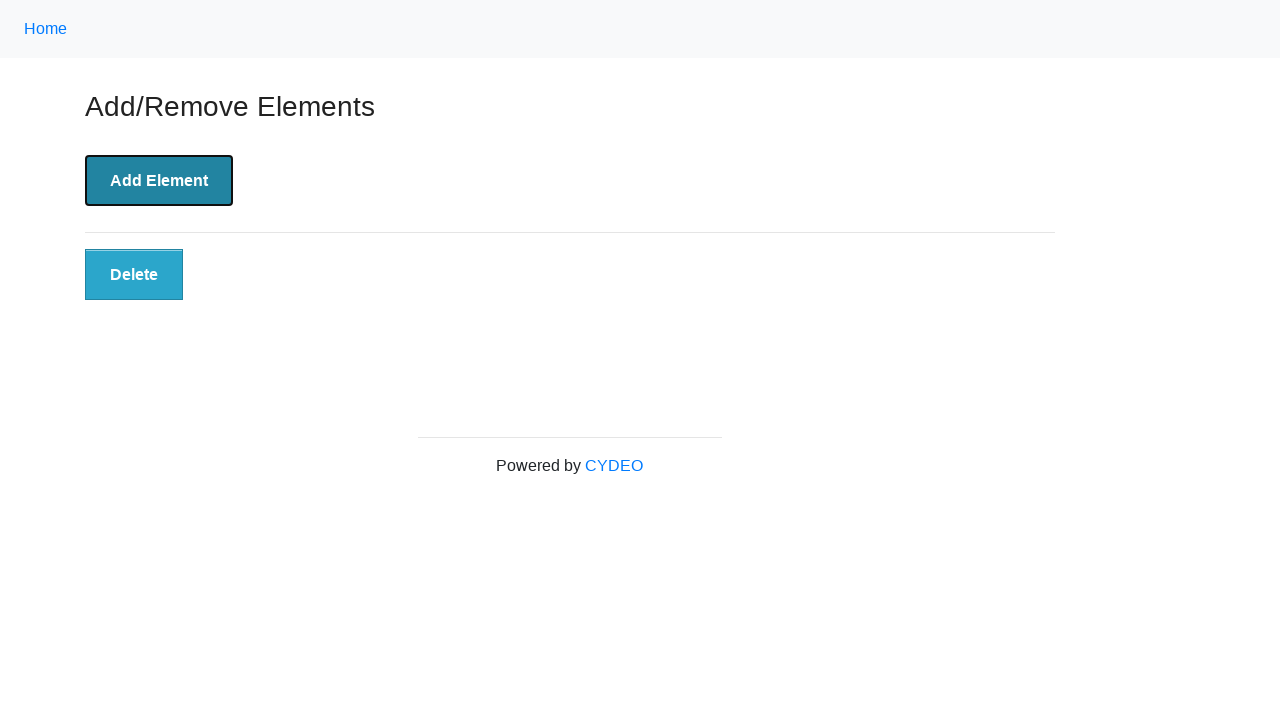

Verified 'Delete' button is visible
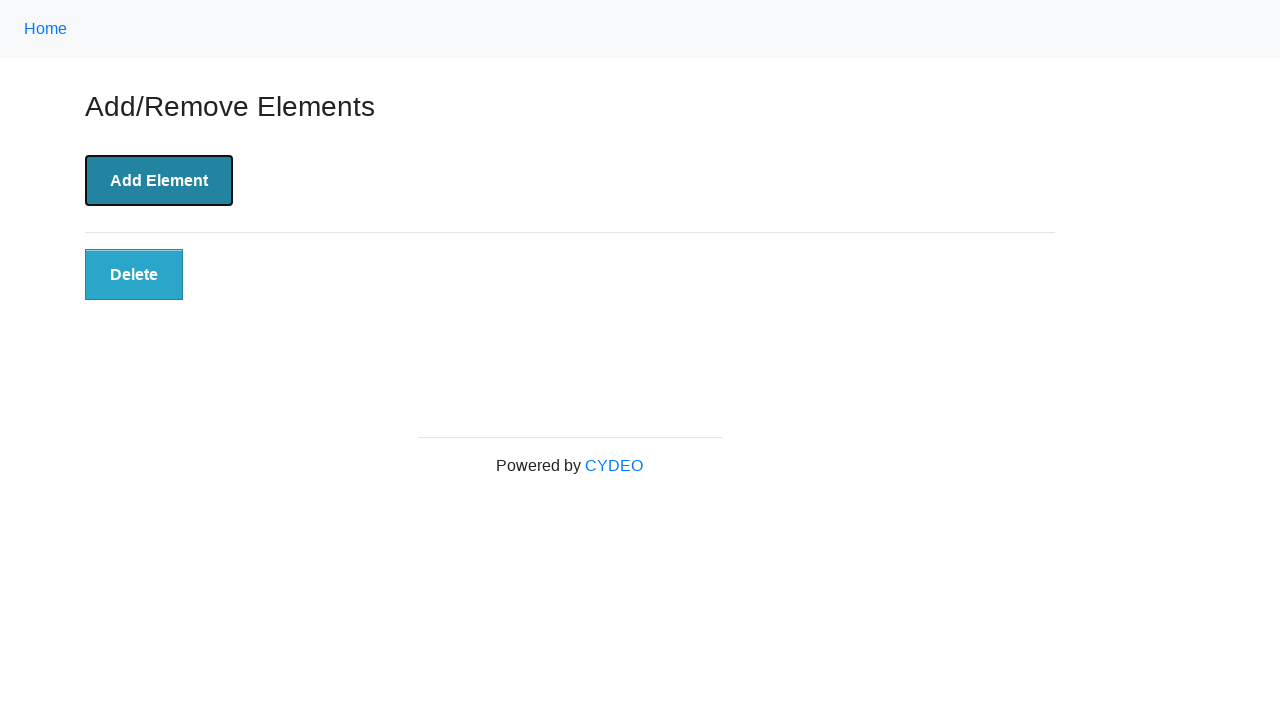

Clicked 'Delete' button at (134, 275) on xpath=//button[.='Delete']
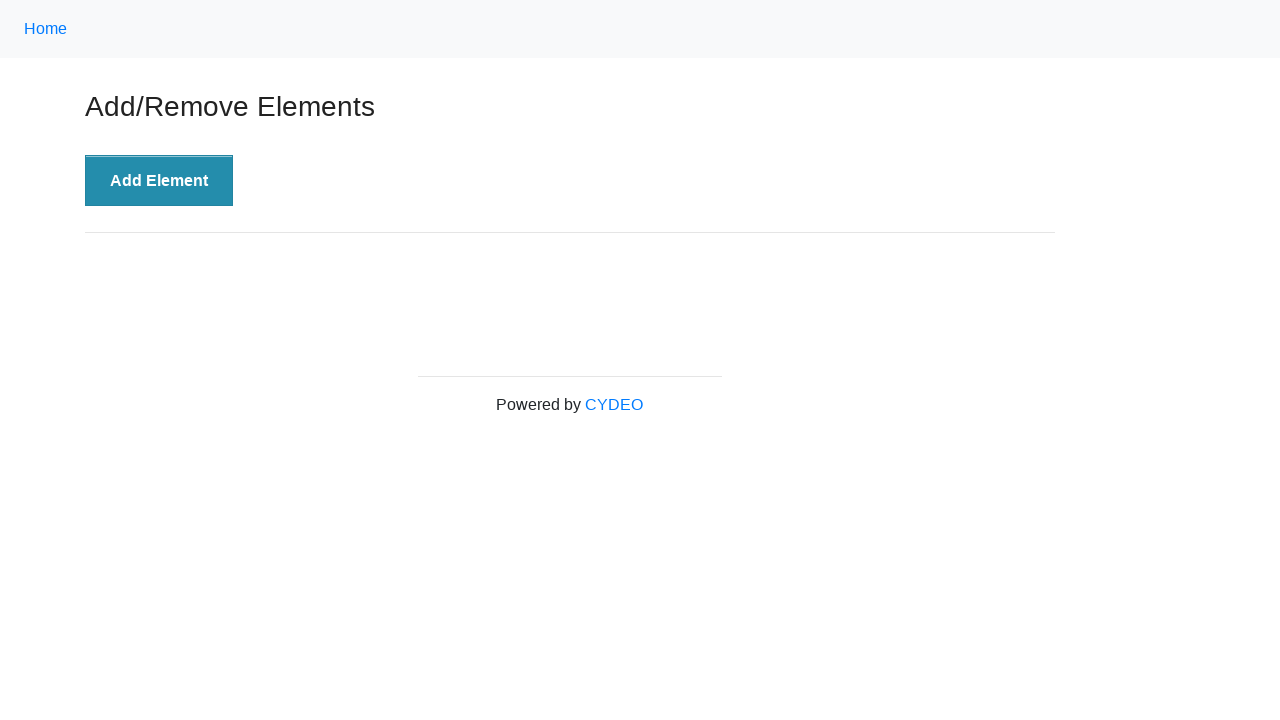

Verified 'Delete' button is no longer visible
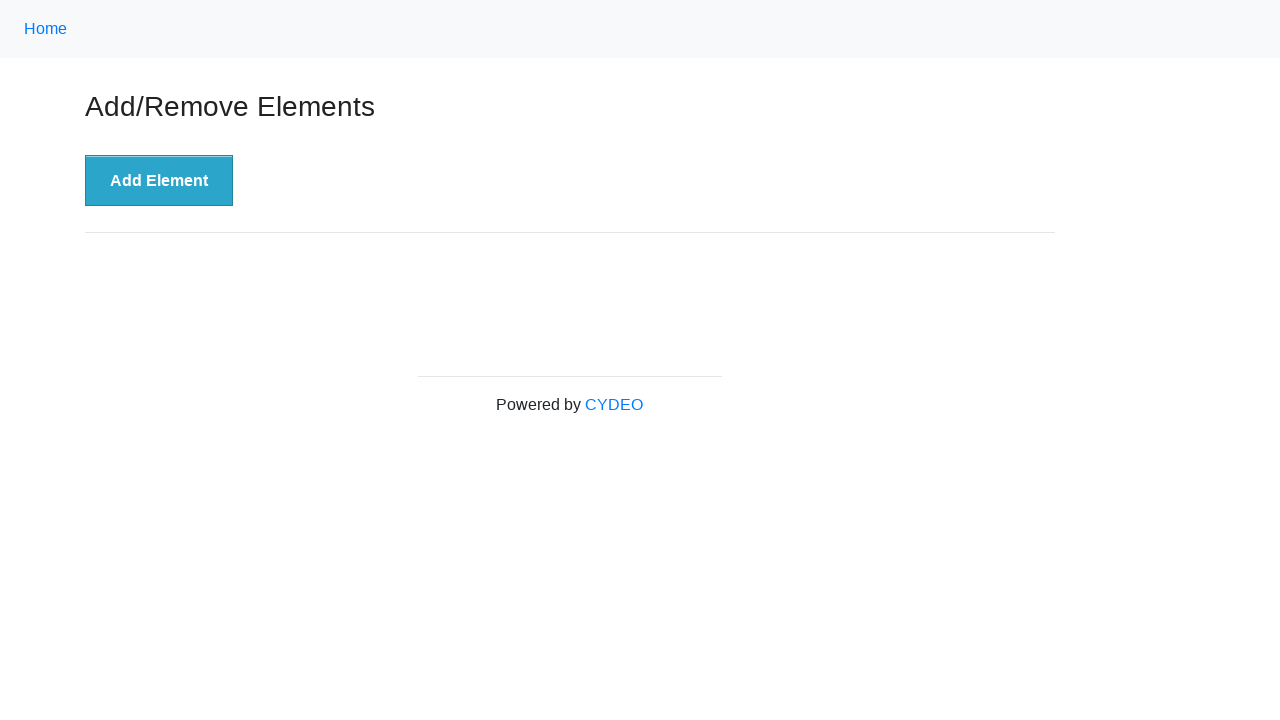

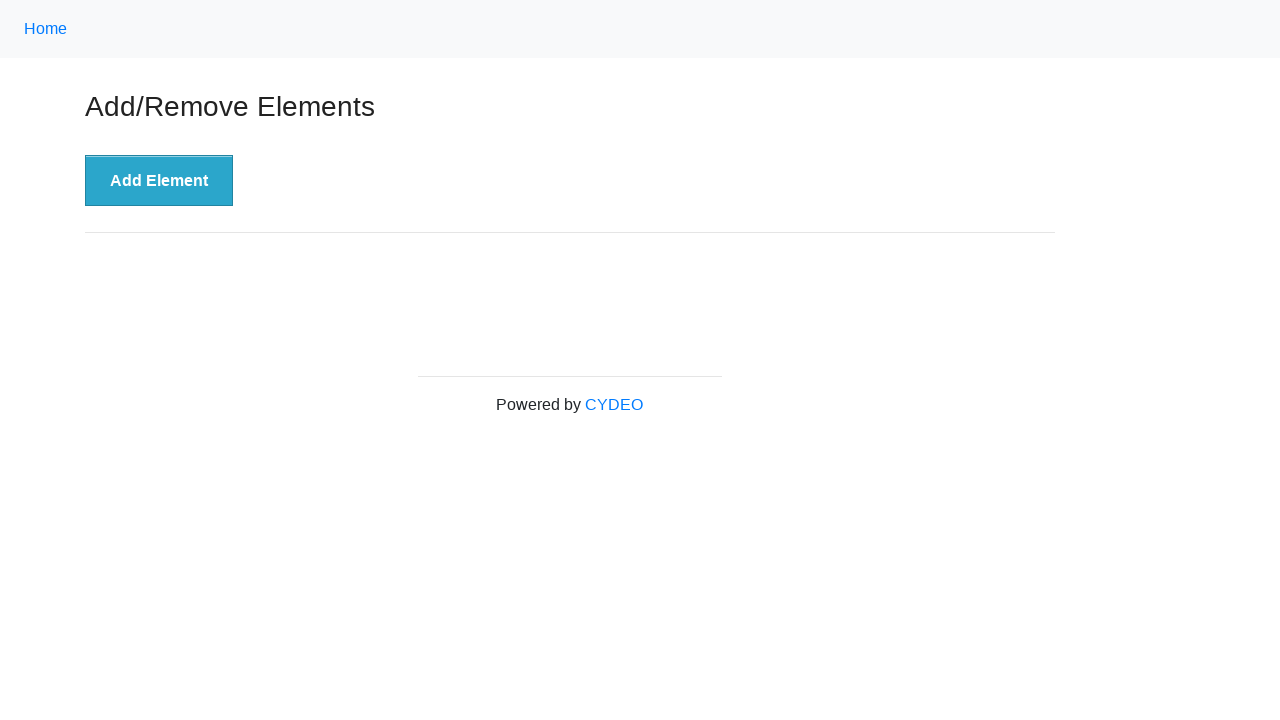